Navigates to the ARRK Group website and verifies it loads

Starting URL: https://www.arrkgroup.com/

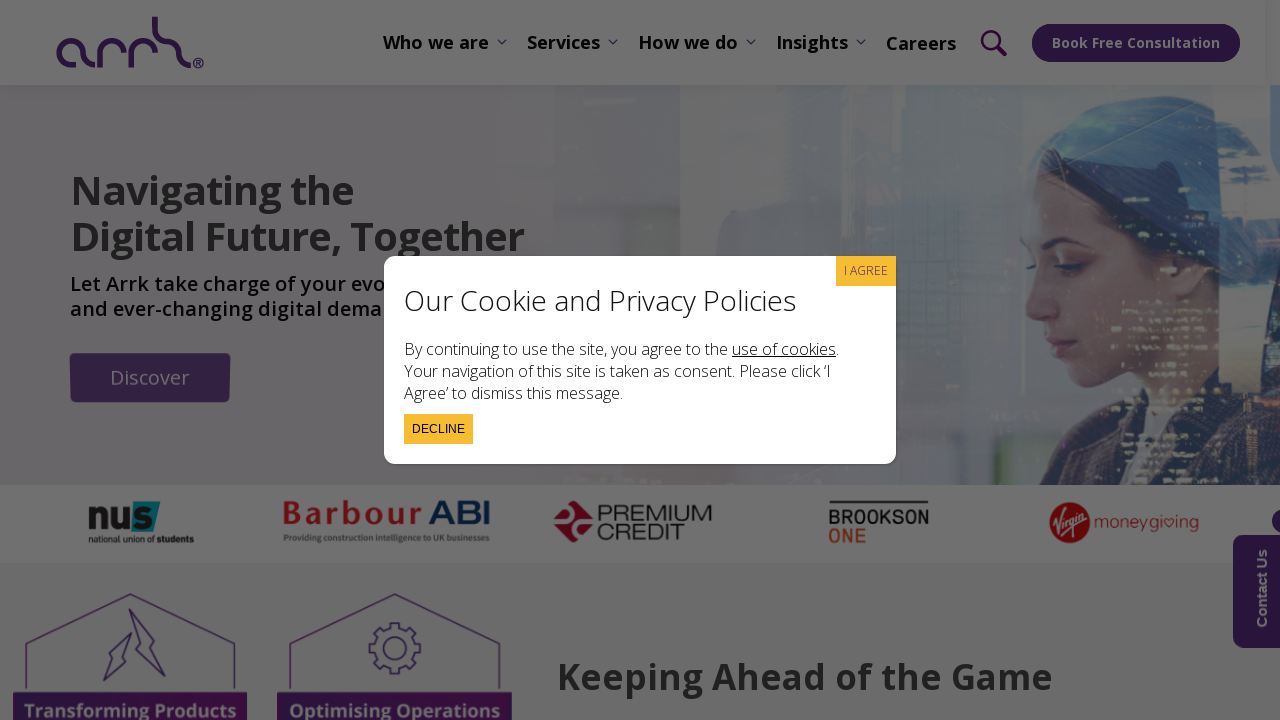

Waited for page to finish loading (networkidle state)
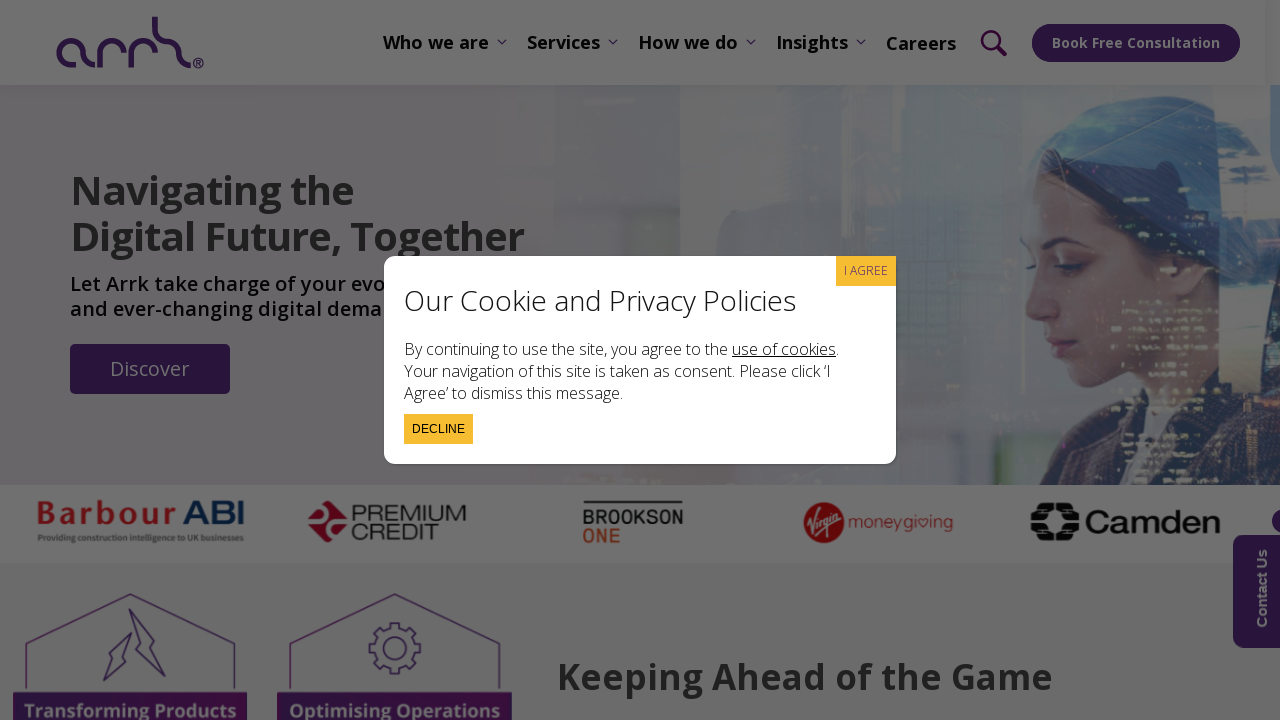

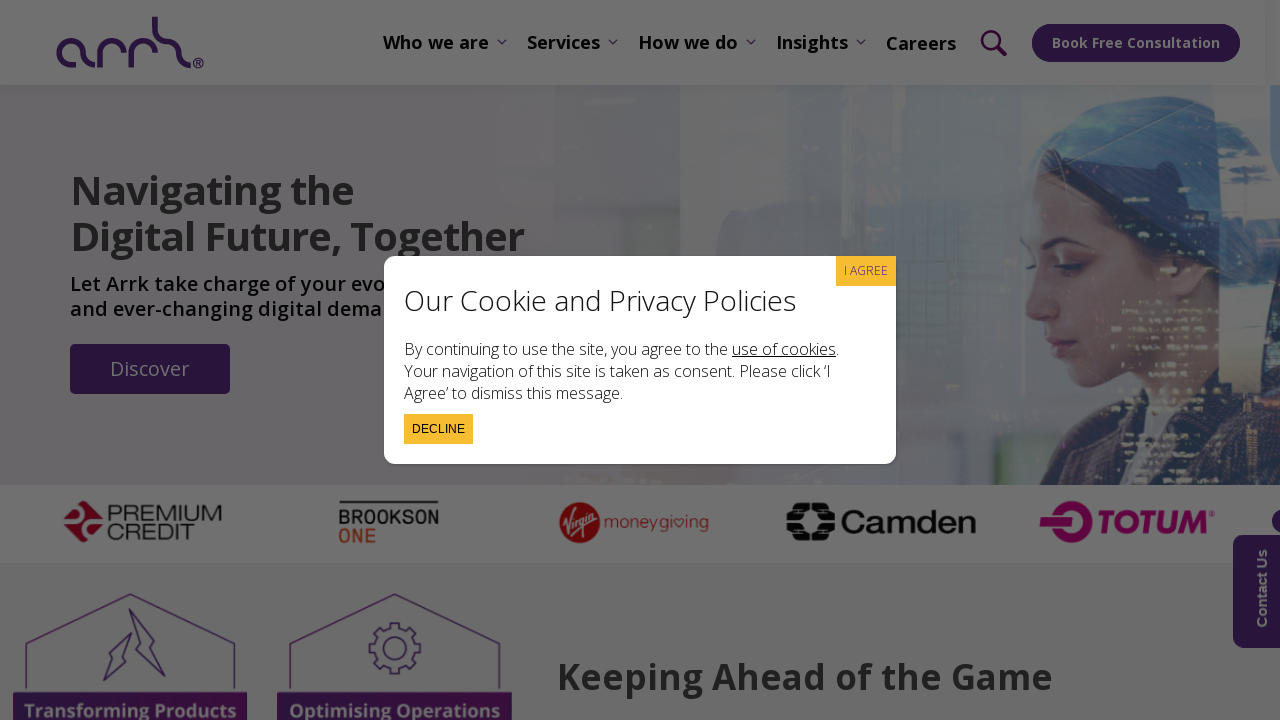